Tests form interaction on a test automation practice site by filling a name field and selecting a radio button using JavaScript execution

Starting URL: https://testautomationpractice.blogspot.com/

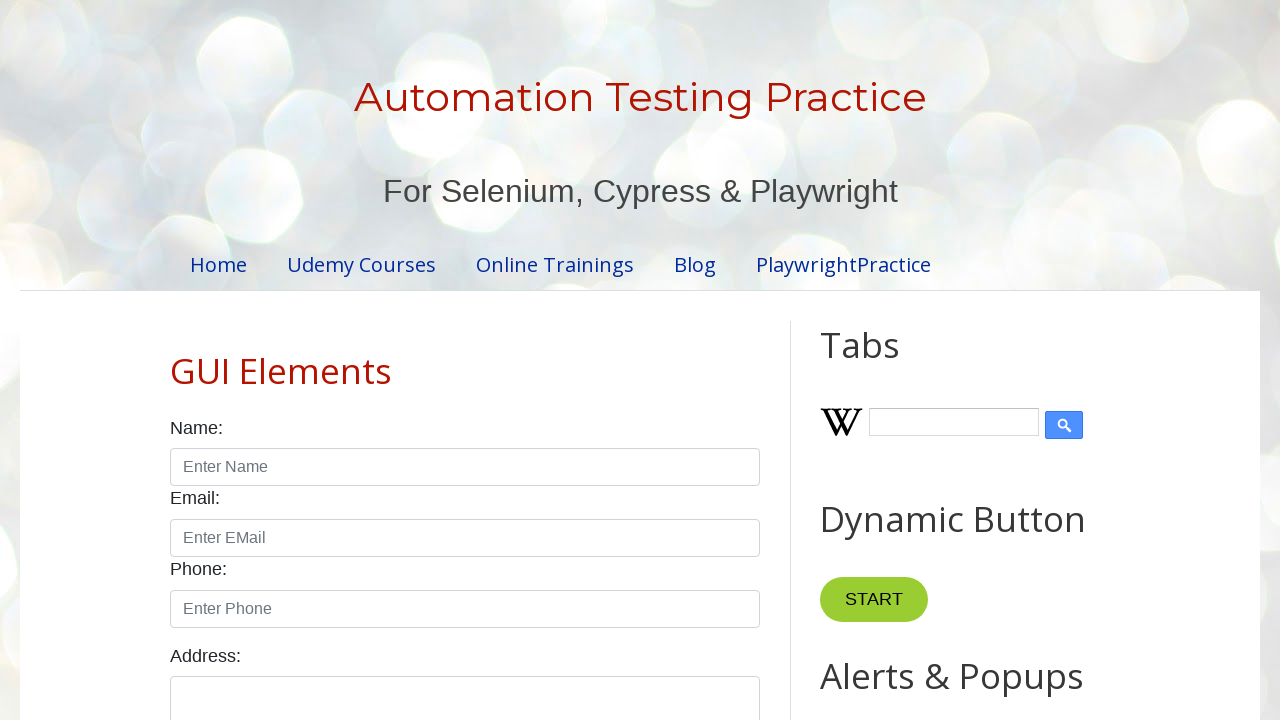

Filled name field with 'Omkar' on input#name
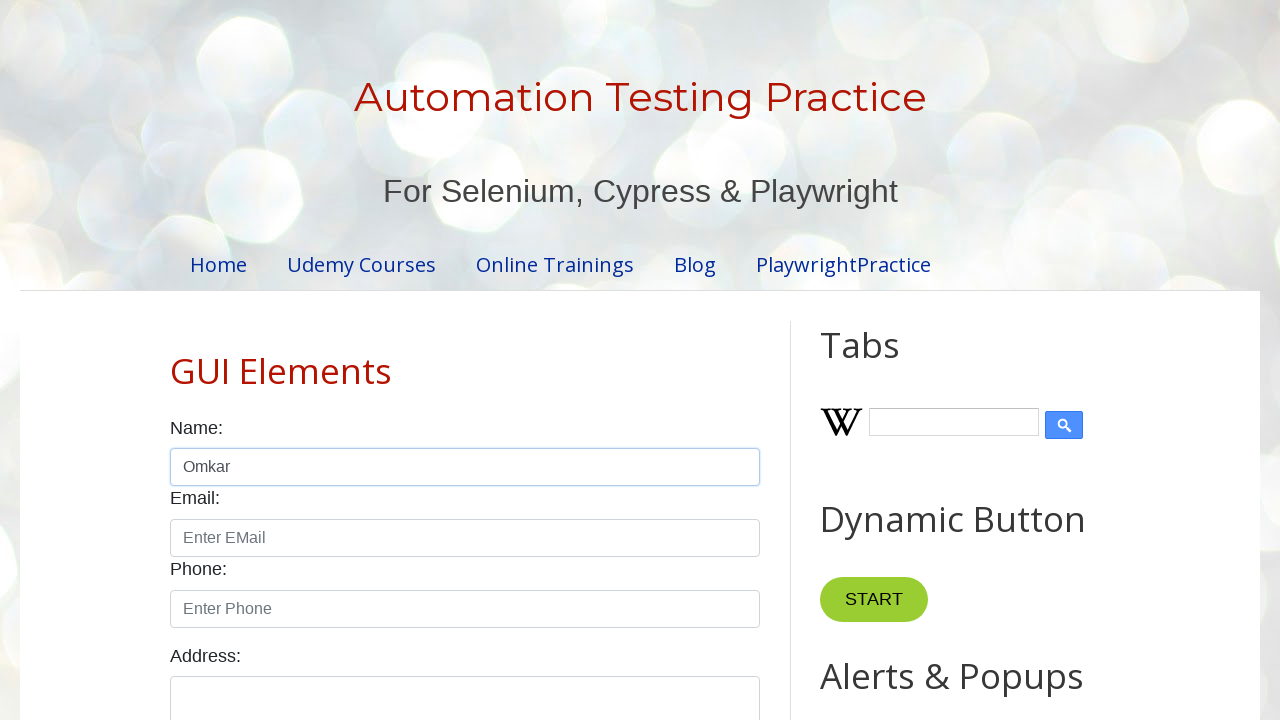

Selected male radio button at (176, 360) on input#male
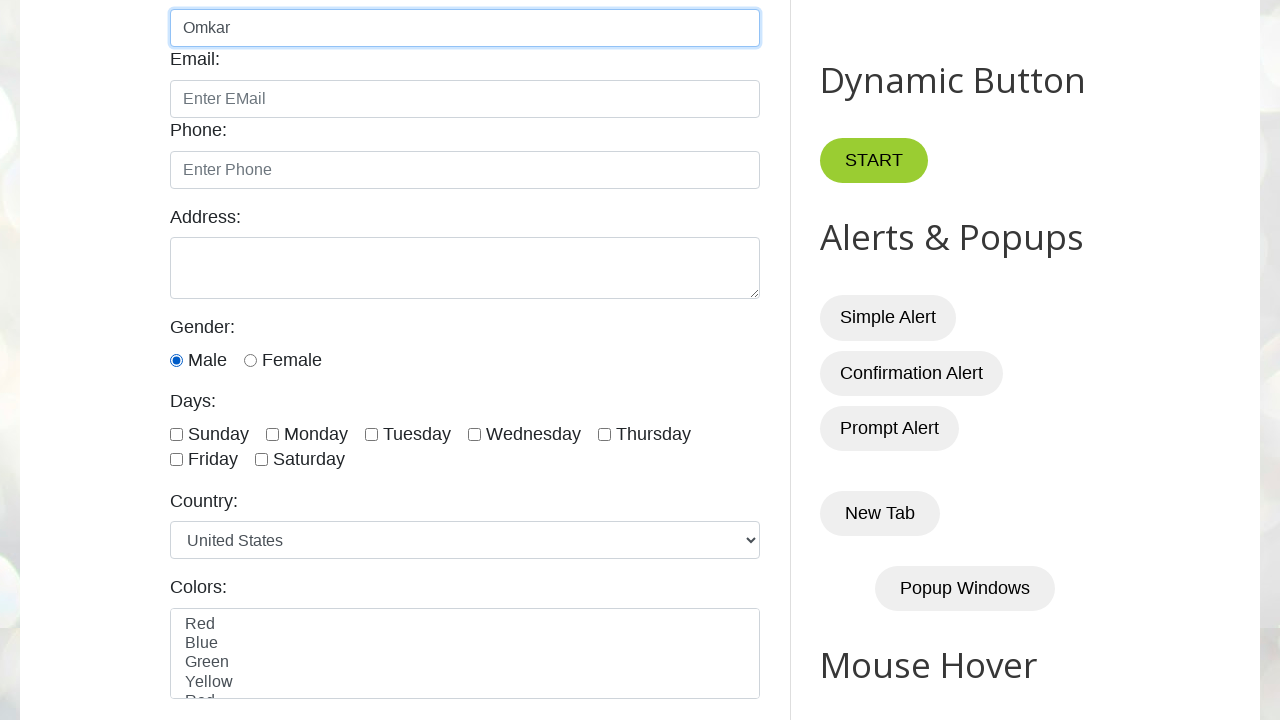

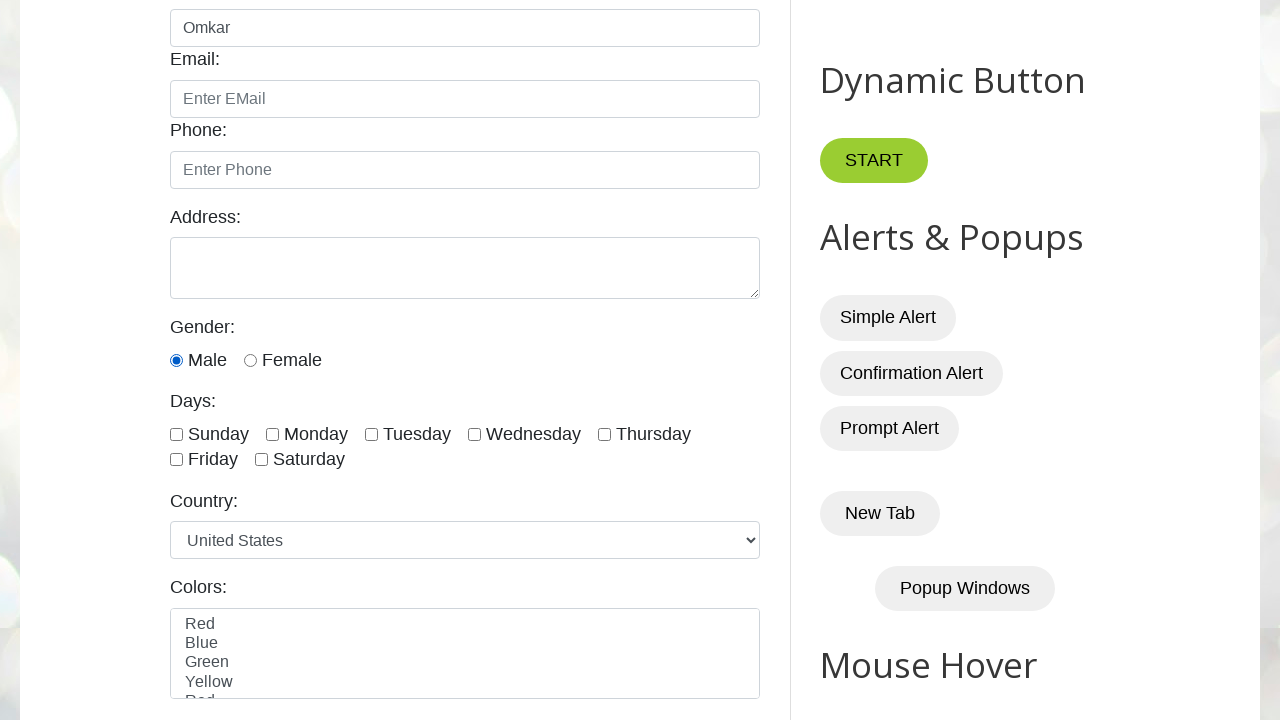